Navigates to DuckDuckGo homepage and verifies the page loads successfully

Starting URL: https://duckduckgo.com

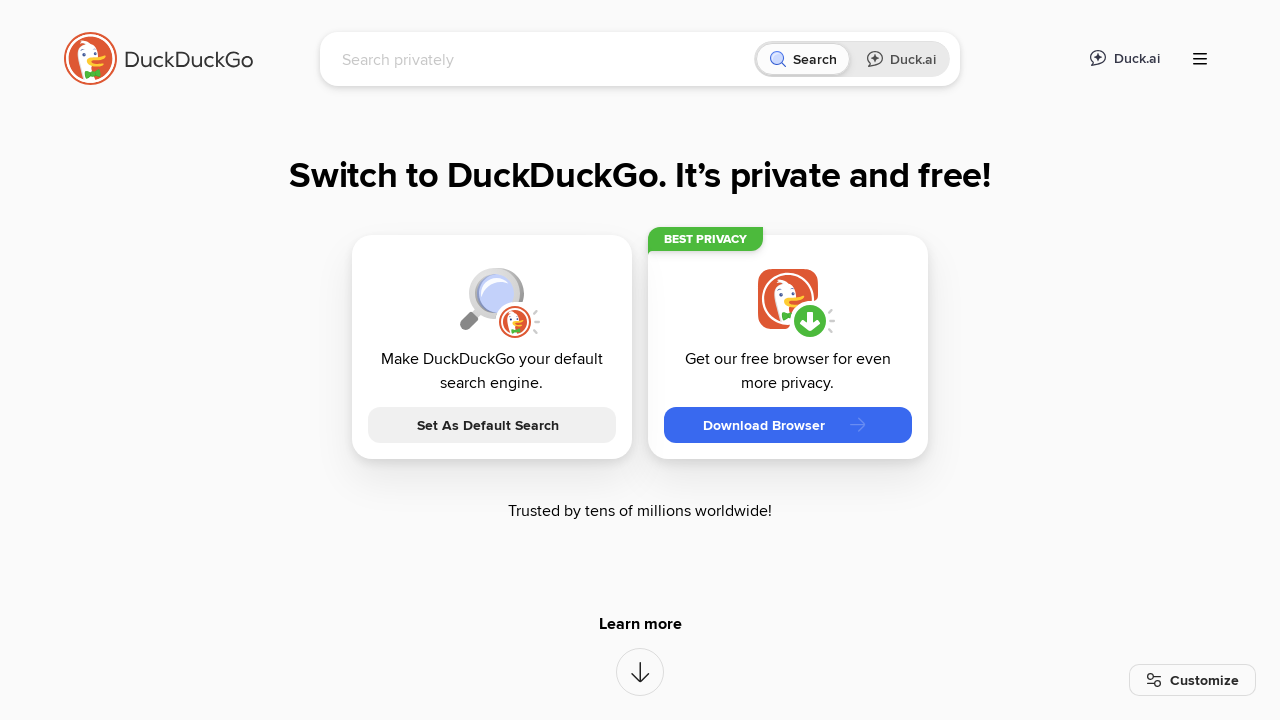

DuckDuckGo homepage loaded and DOM content ready
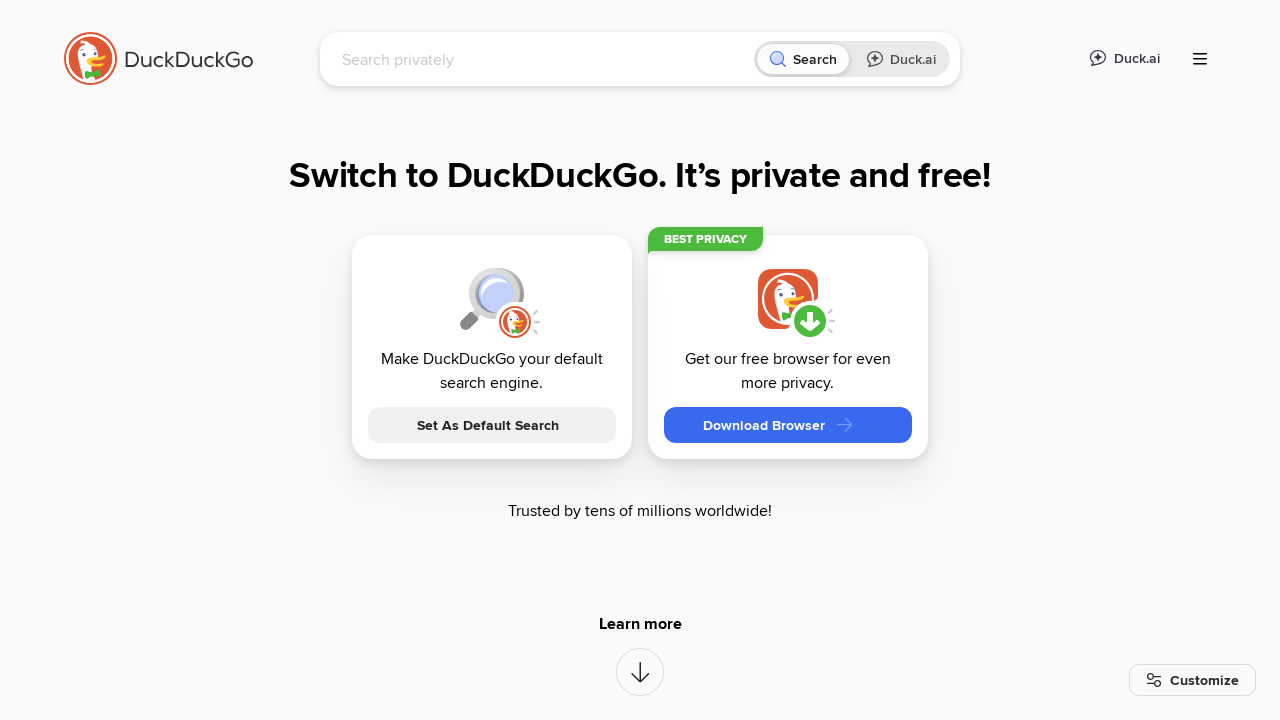

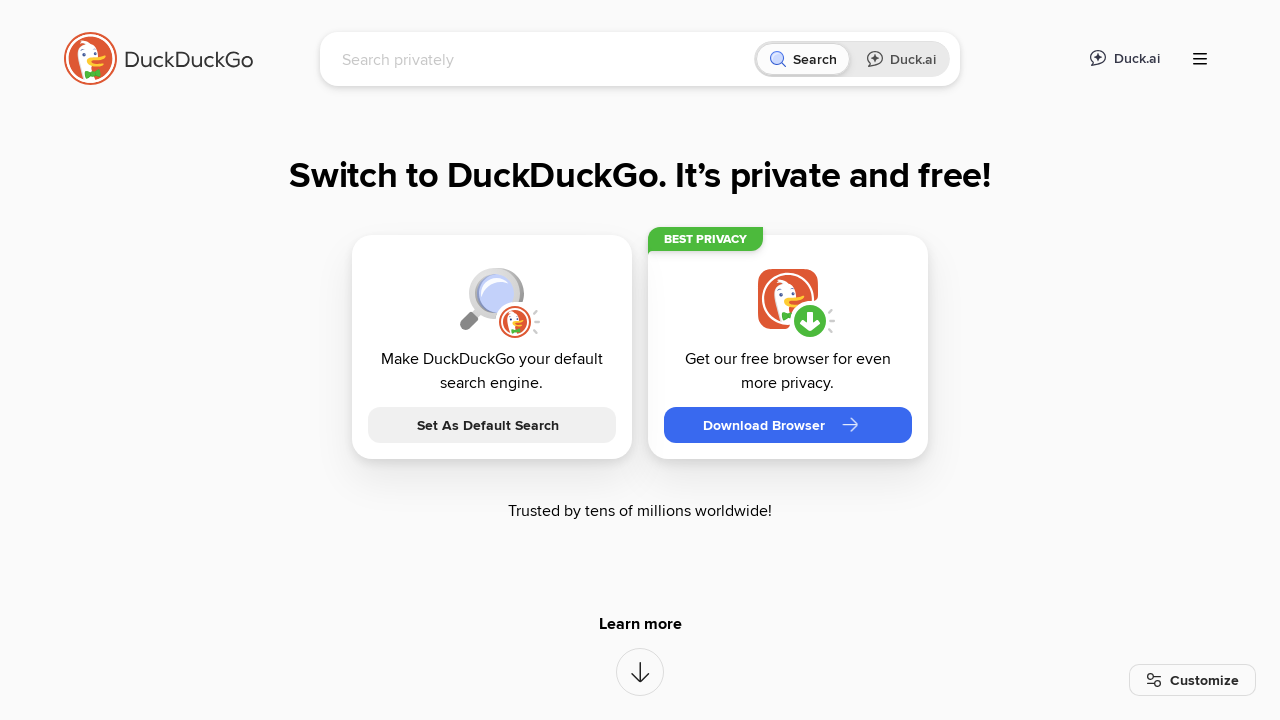